Opens the robot spare bin industries order page and closes the initial modal popup that appears when the page loads.

Starting URL: https://robotsparebinindustries.com/#/robot-order

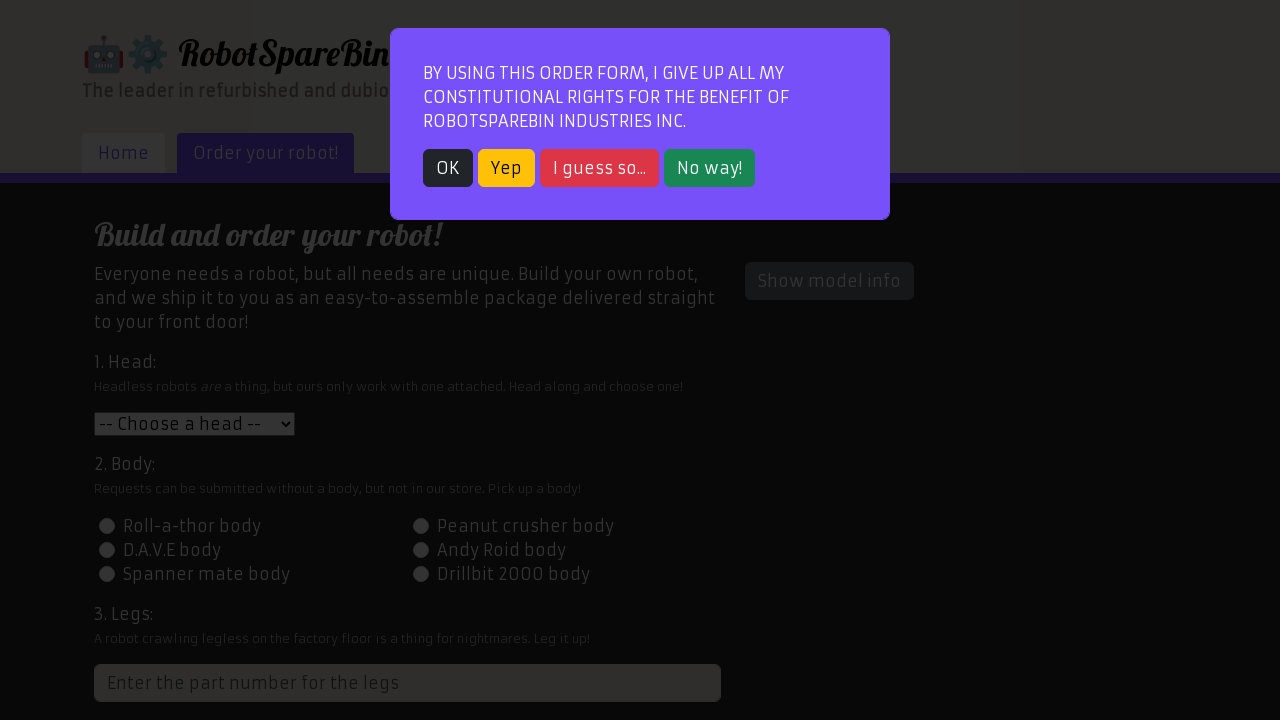

Navigated to Robot Spare Bin Industries order page
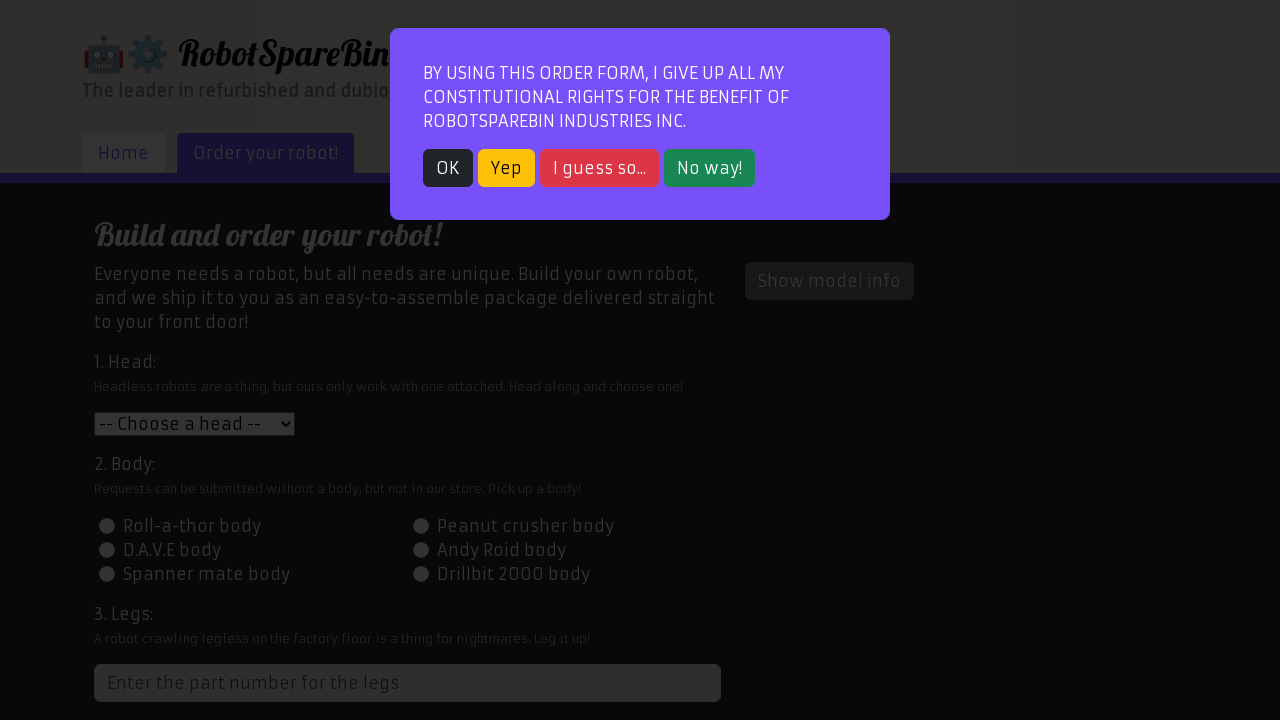

Closed the initial modal popup by clicking dark button at (448, 168) on button.btn-dark
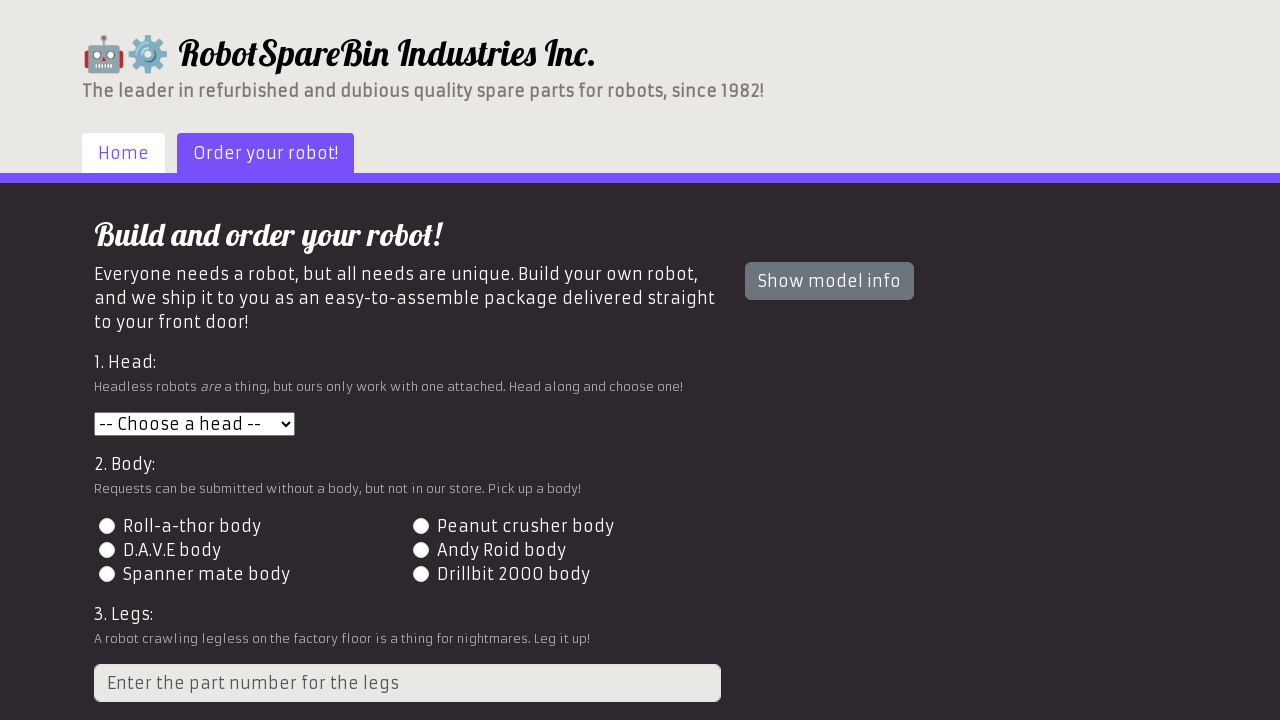

Form loaded and is now visible after modal closed
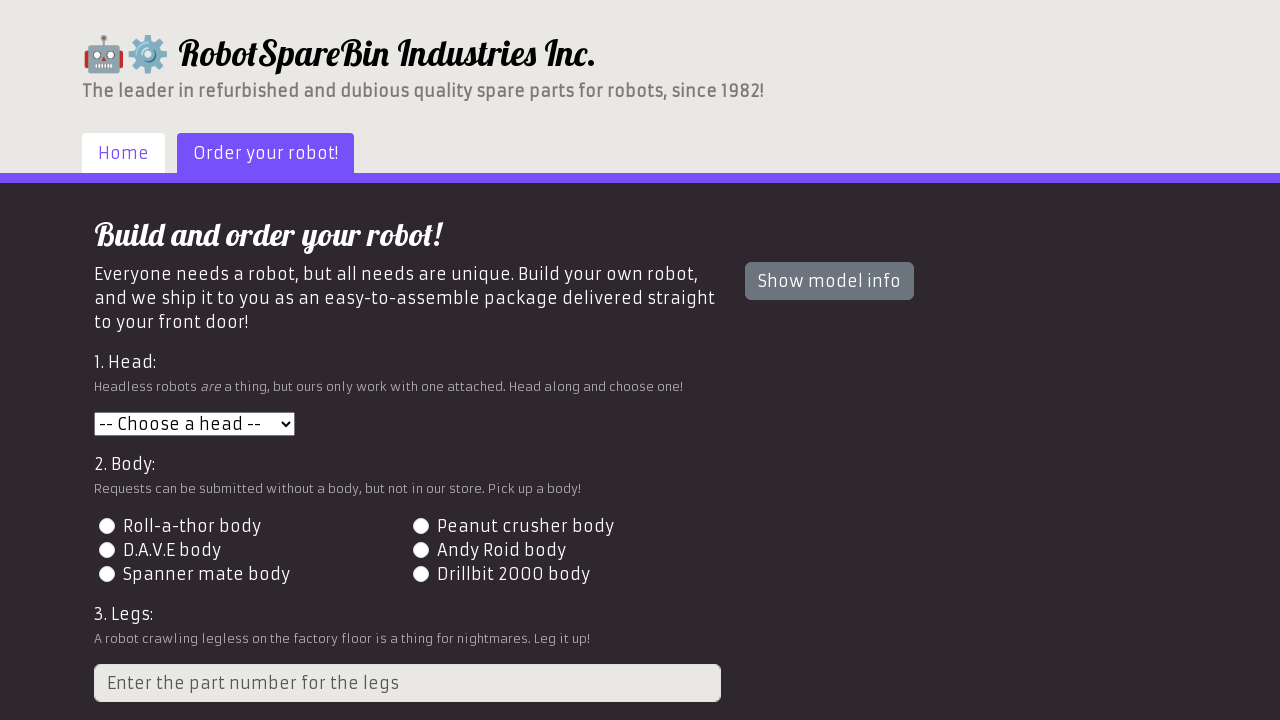

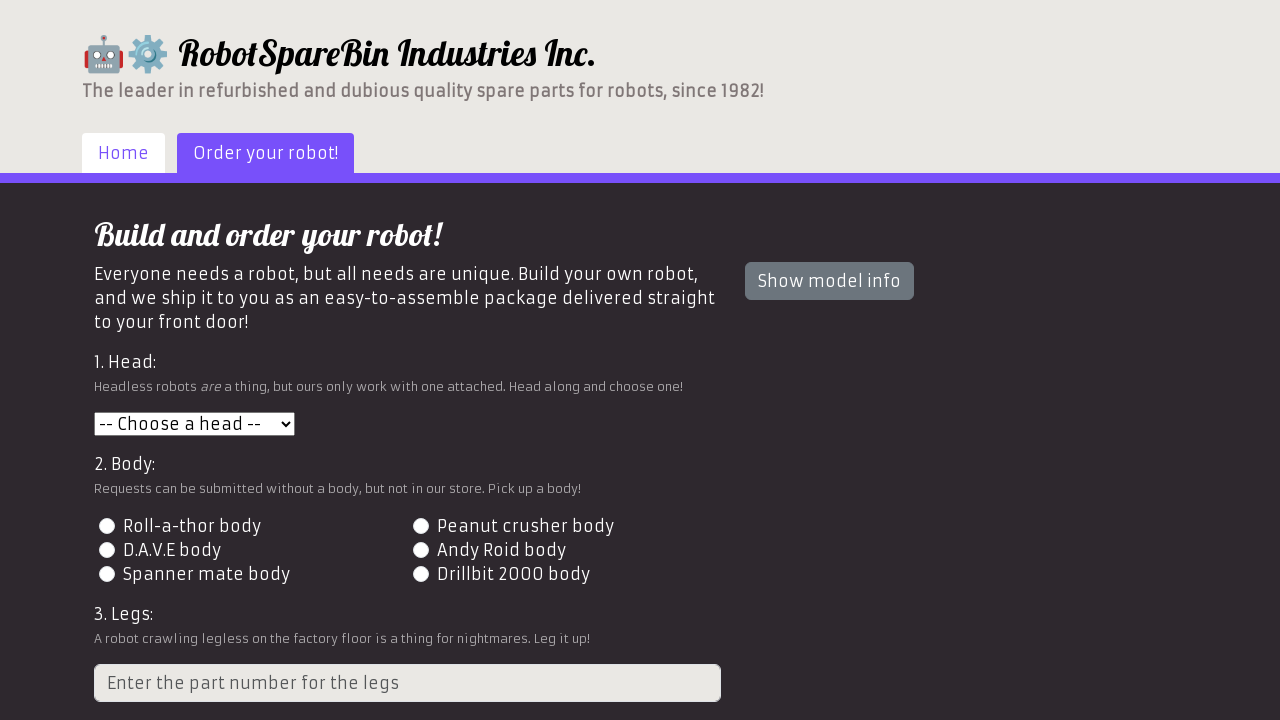